Tests deleting a task from the todo list

Starting URL: https://todomvc4tasj.herokuapp.com/

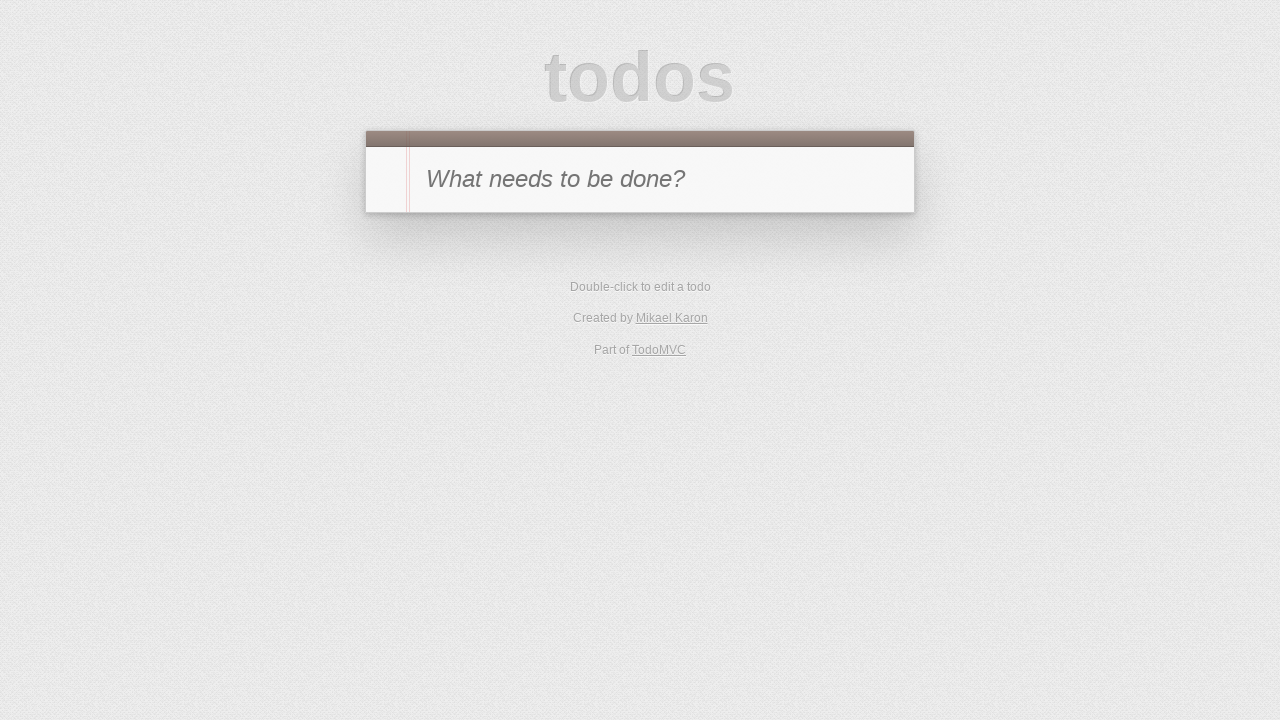

Filled new task input with 'a' on #new-todo
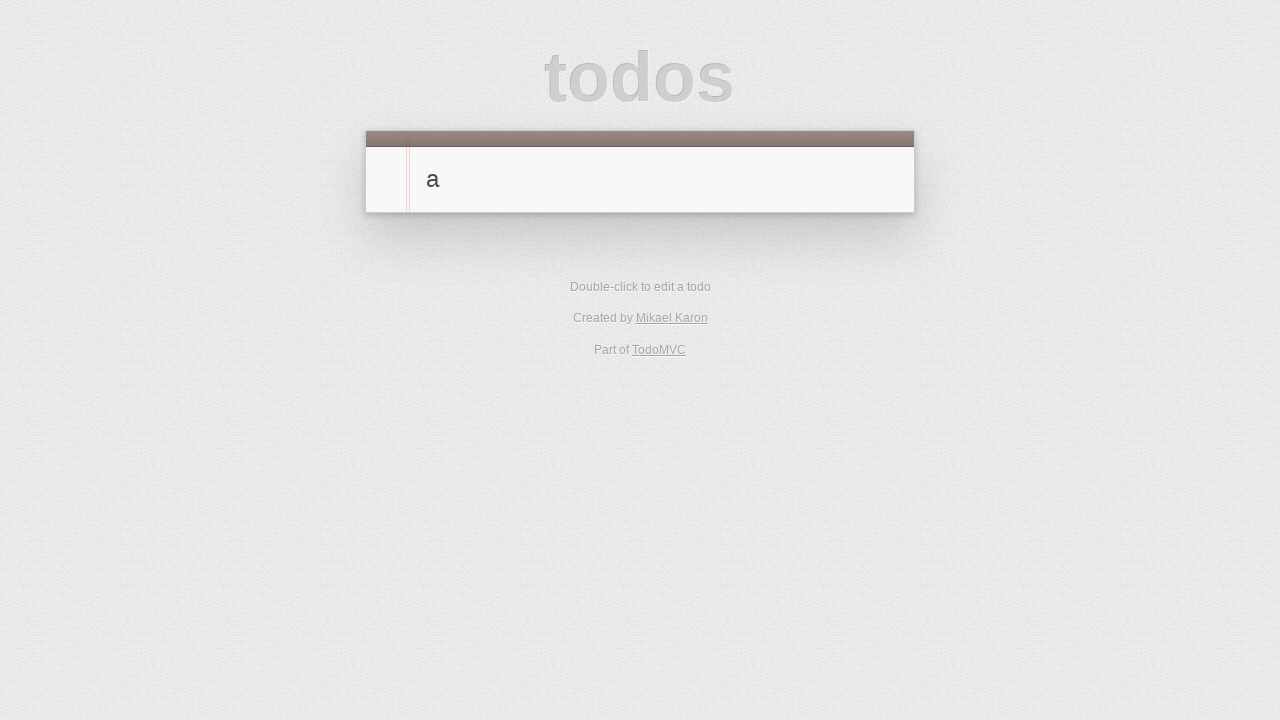

Pressed Enter to add task 'a' to the list on #new-todo
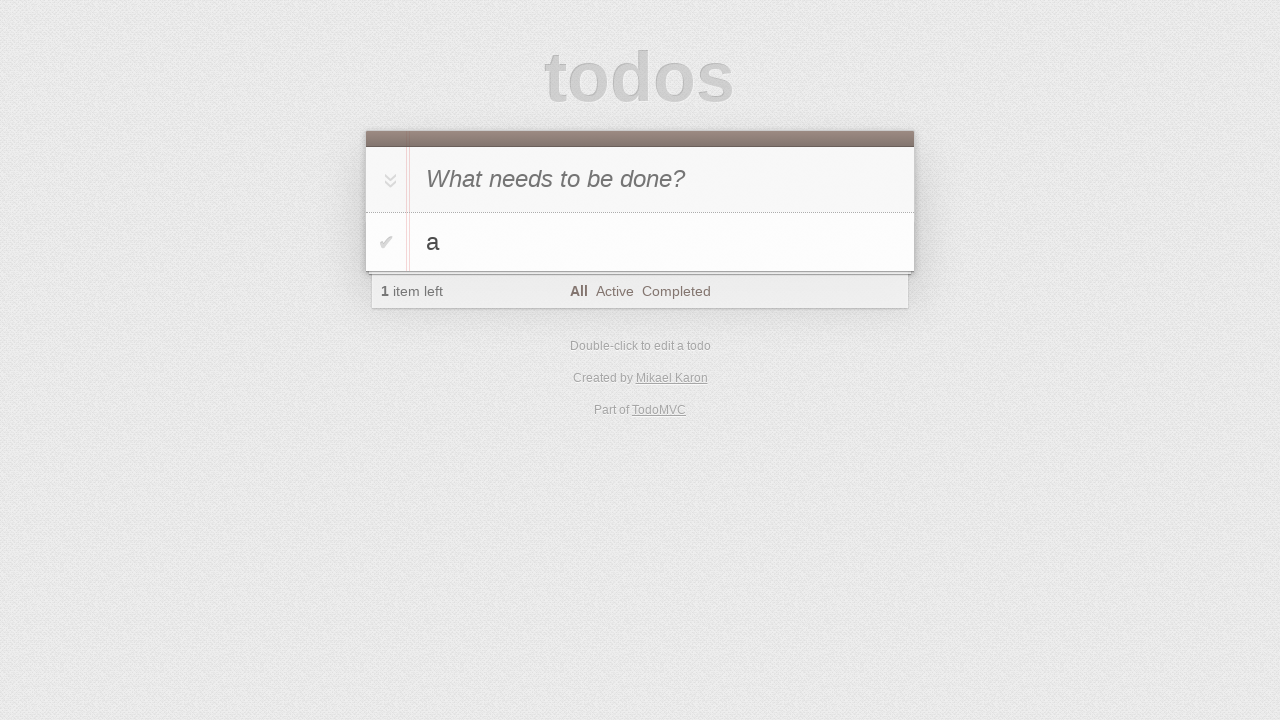

Filled new task input with 'b' on #new-todo
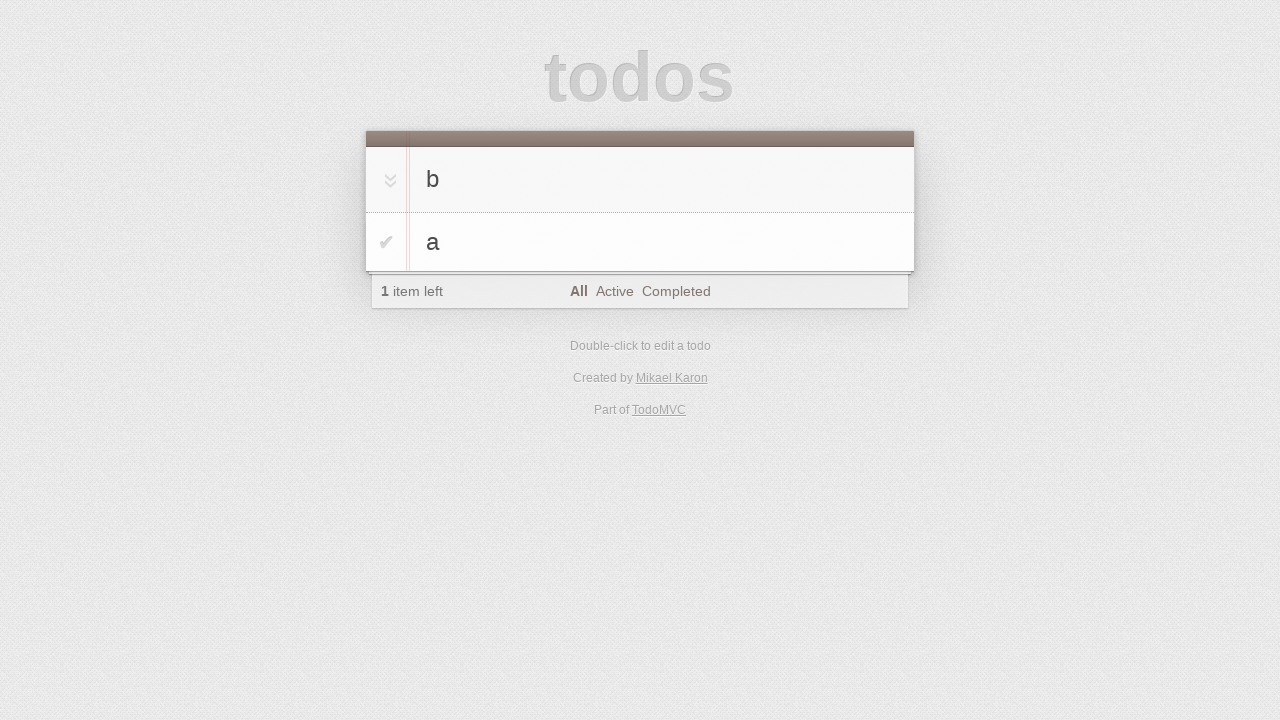

Pressed Enter to add task 'b' to the list on #new-todo
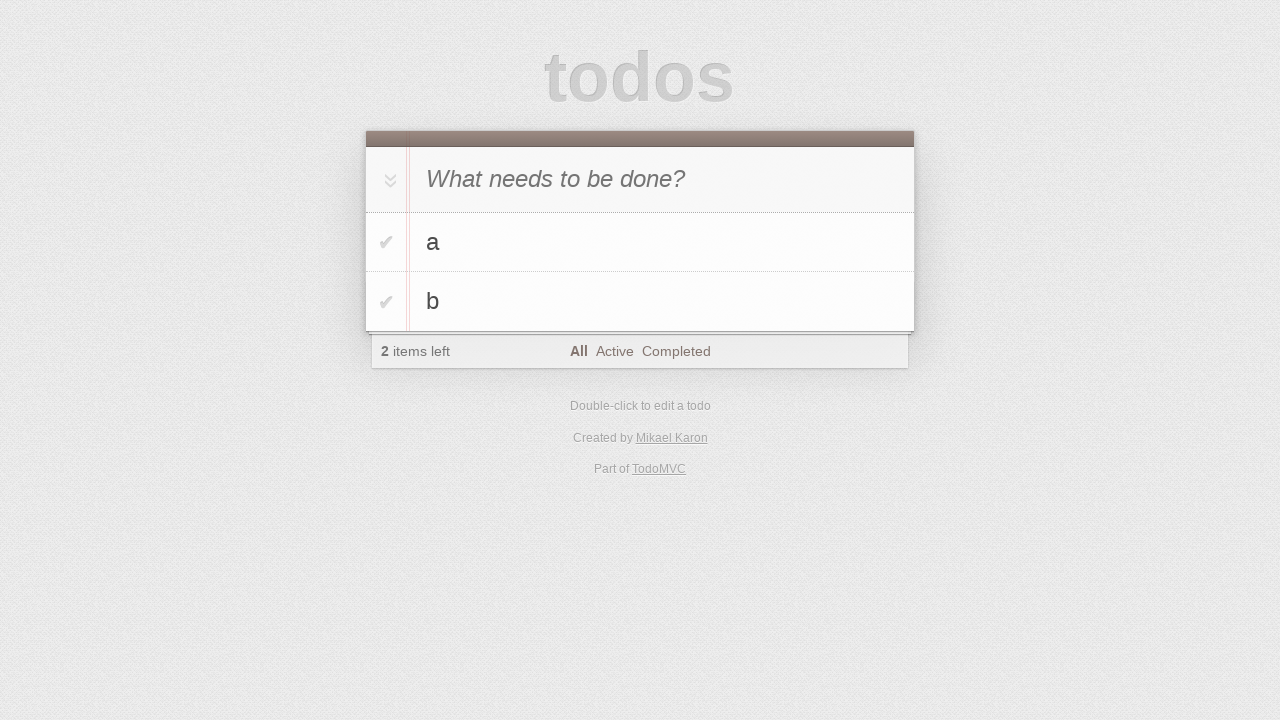

Clicked 'Active' filter to display active tasks at (614, 351) on text=Active
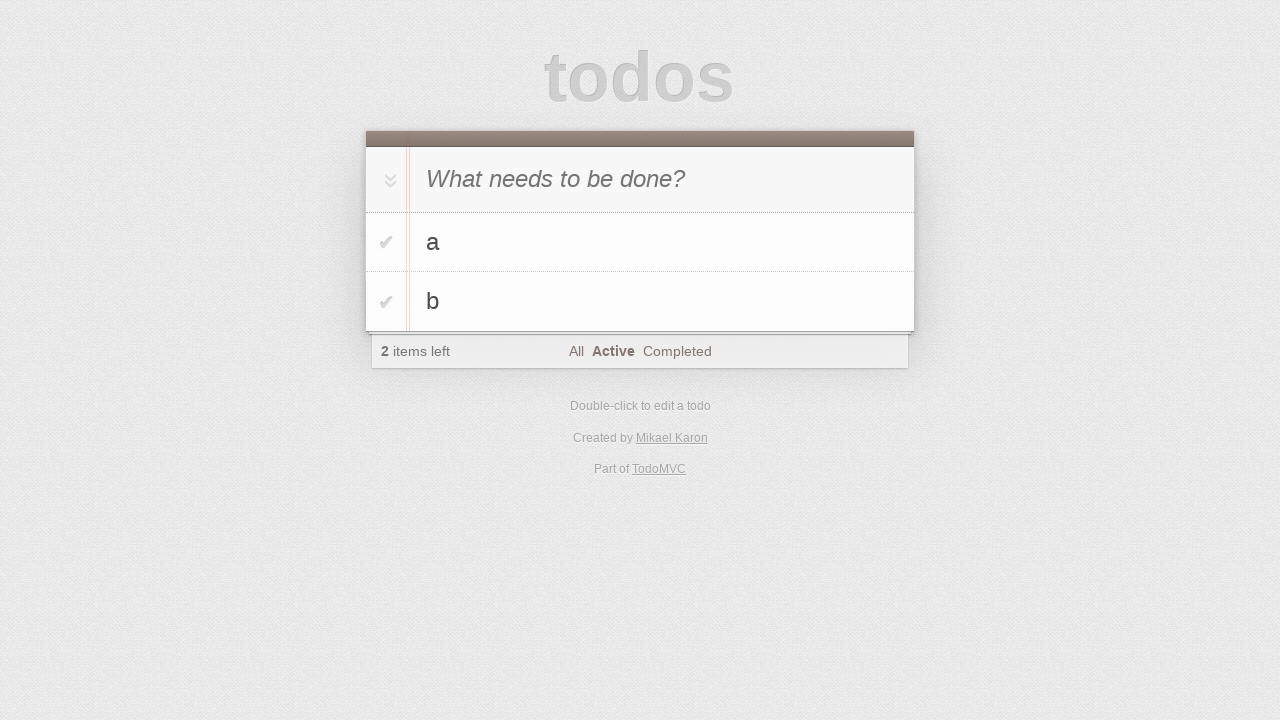

Located task 'a' in the todo list
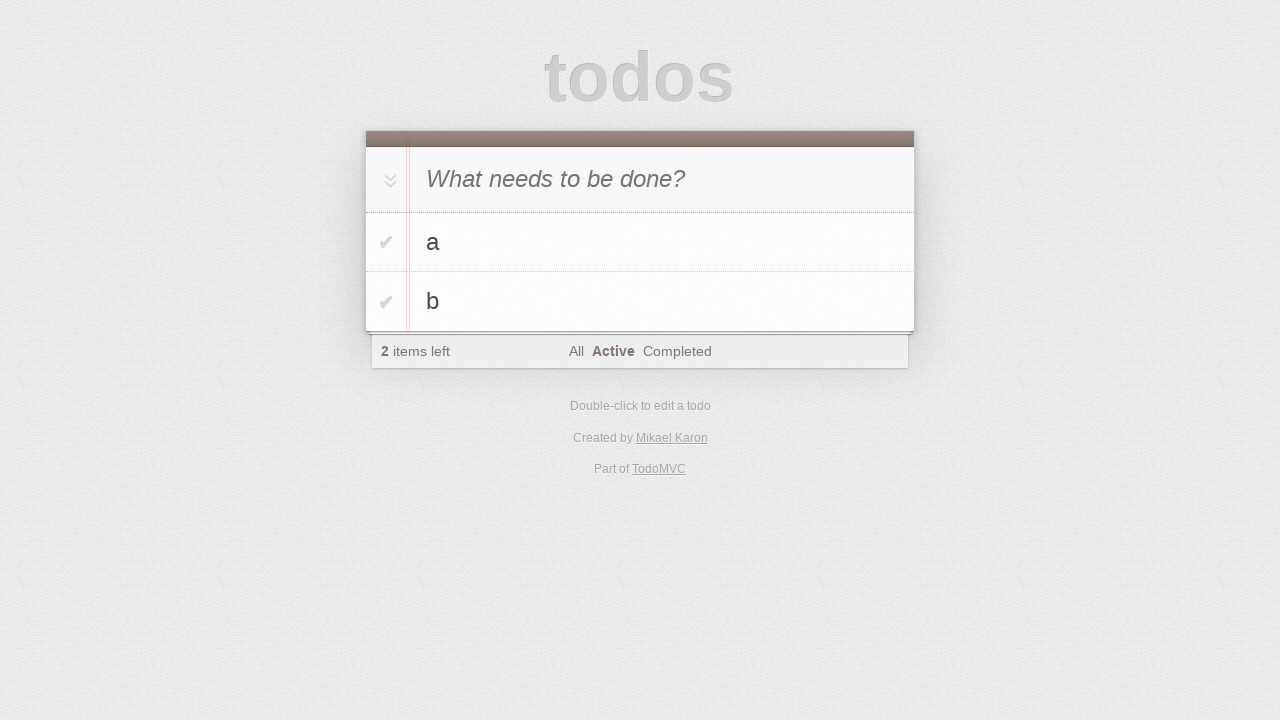

Hovered over task 'a' to reveal delete button at (640, 242) on #todo-list>li >> internal:has-text="a"i
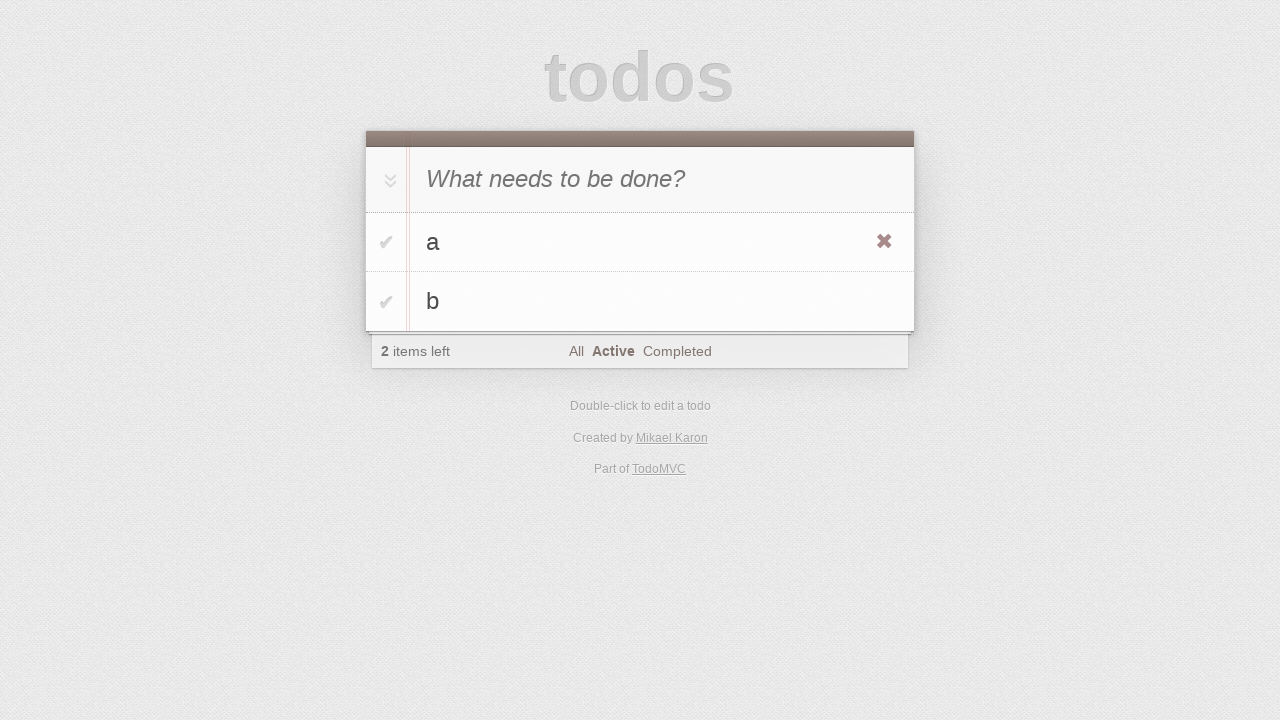

Clicked destroy button to delete task 'a' at (884, 242) on #todo-list>li >> internal:has-text="a"i >> .destroy
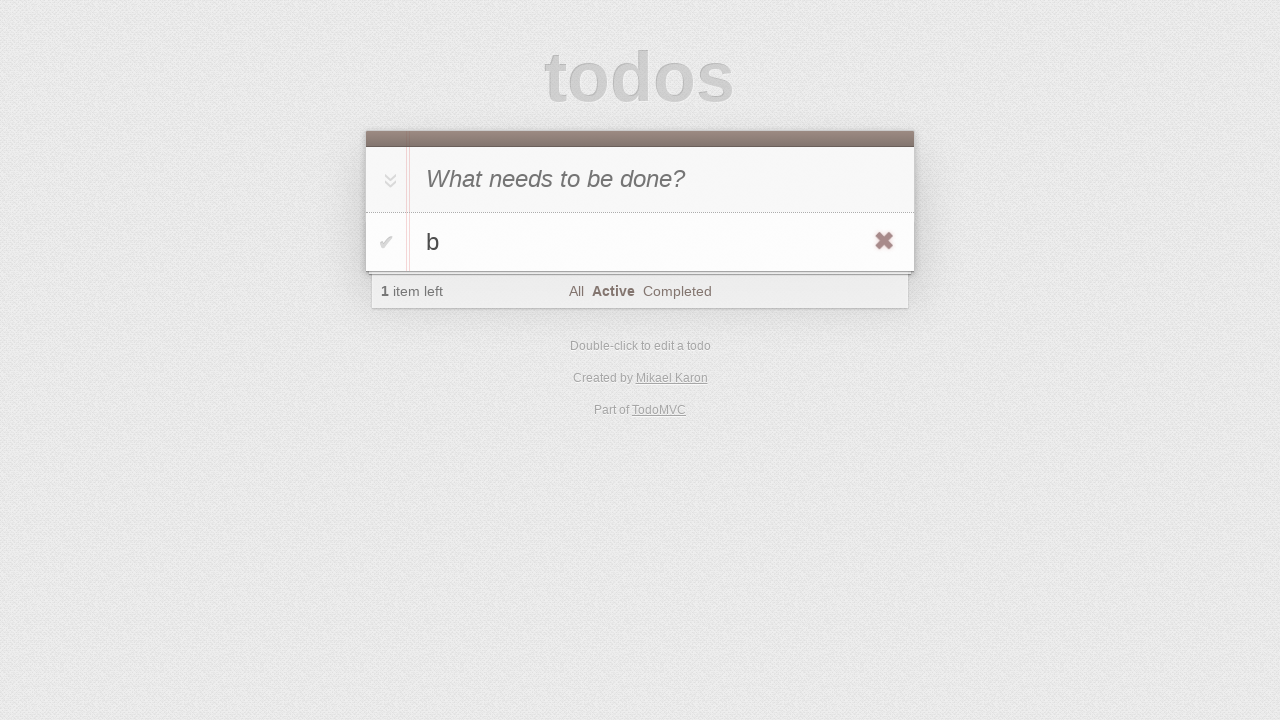

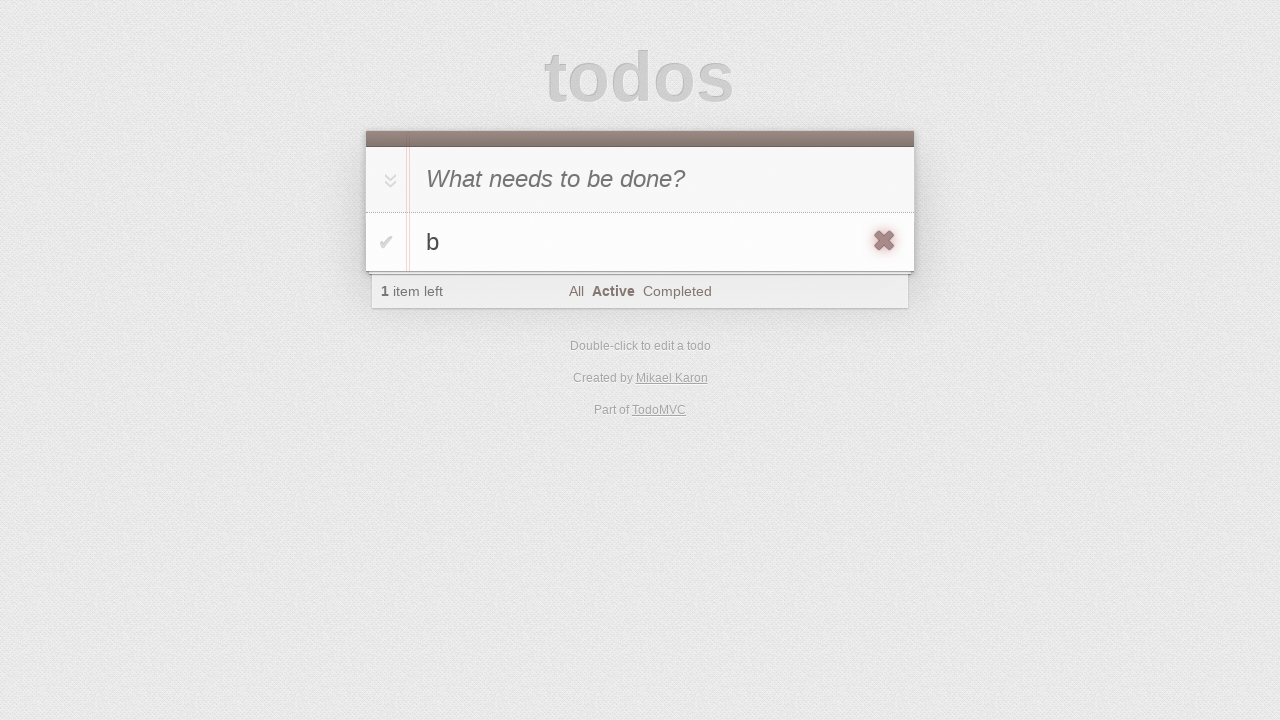